Tests clicking a load button and waiting for content to load before verifying the welcome message on an unstable load demo site

Starting URL: https://victoretc.github.io/waitSeleniumexample/

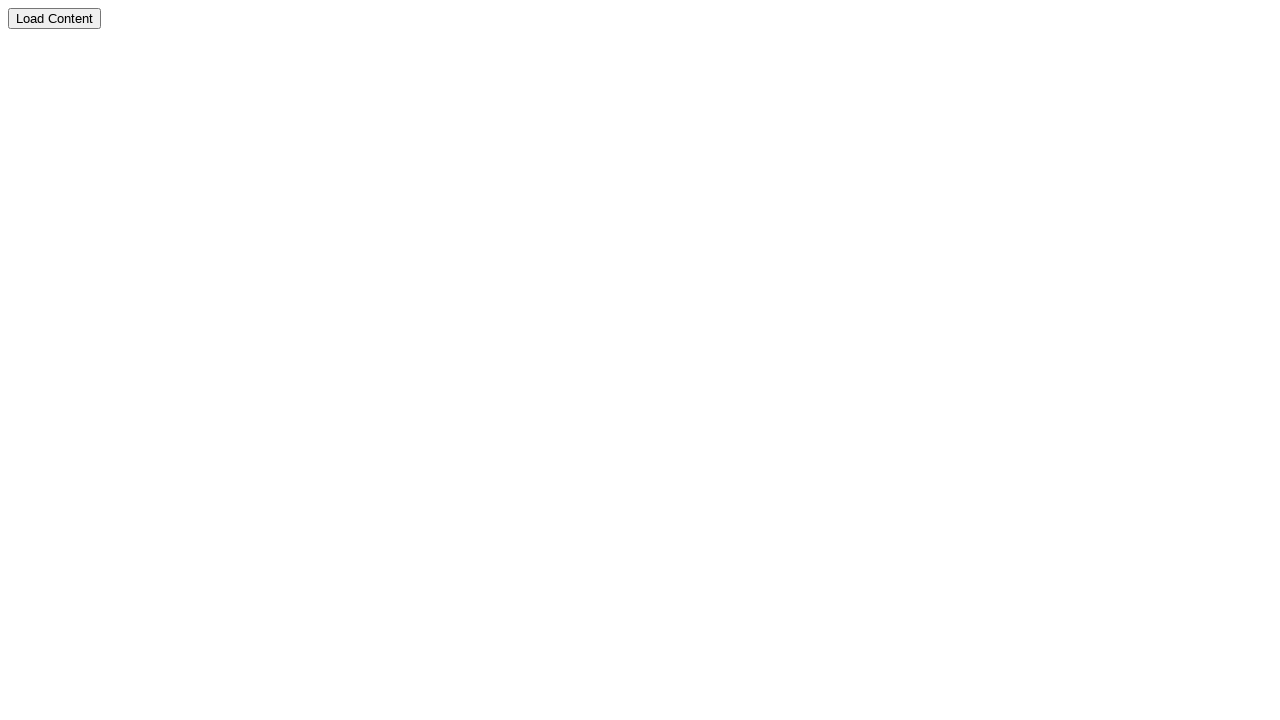

Navigated to unstable load demo site
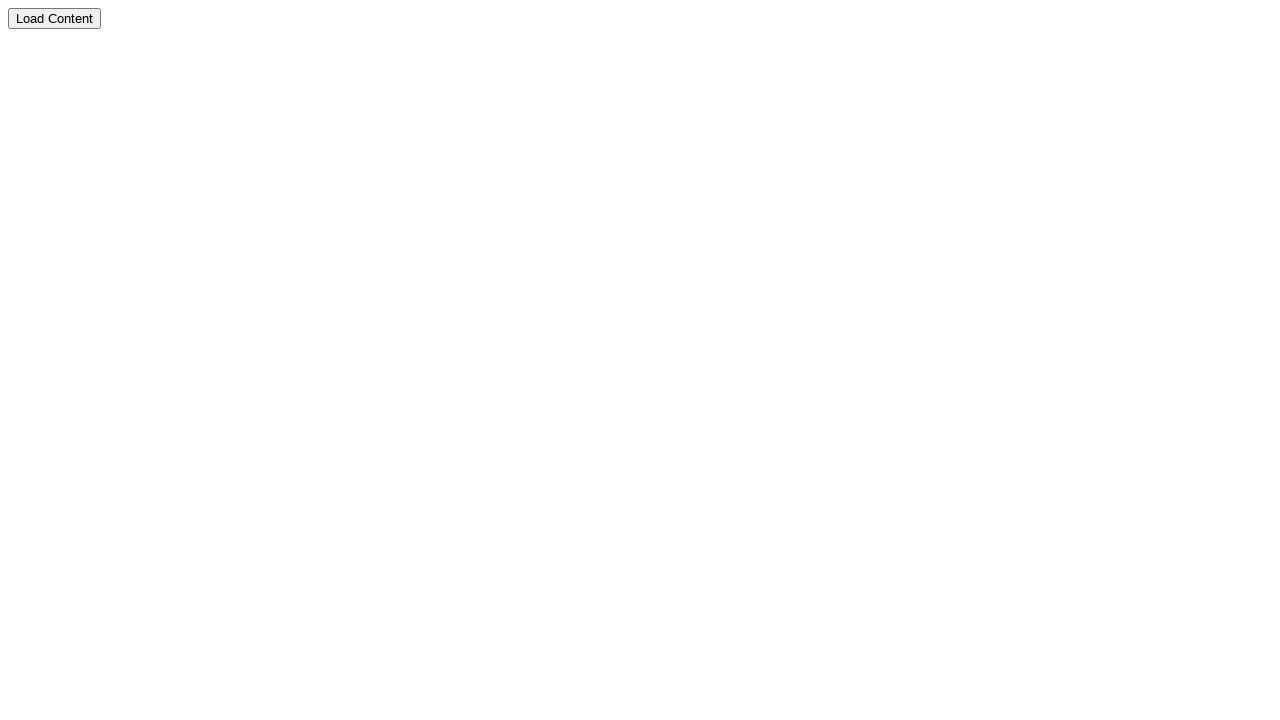

Clicked the load button at (54, 18) on xpath=//button
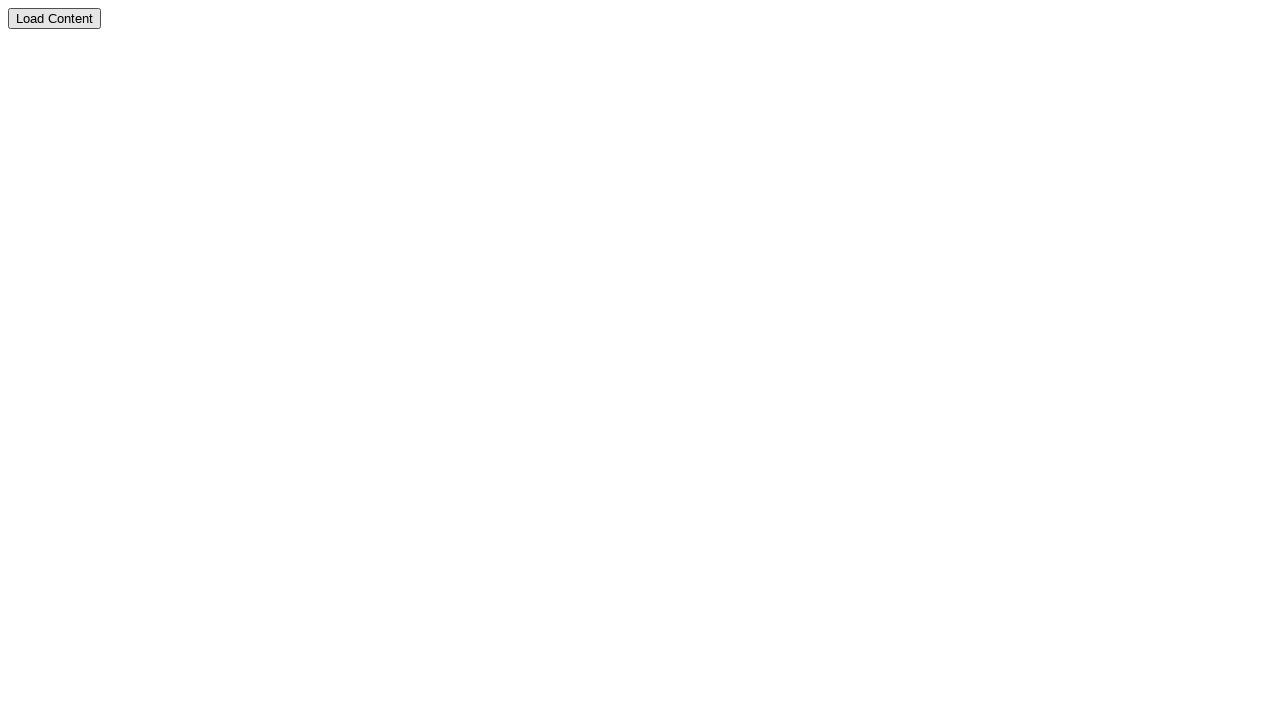

Welcome message appeared after loading content
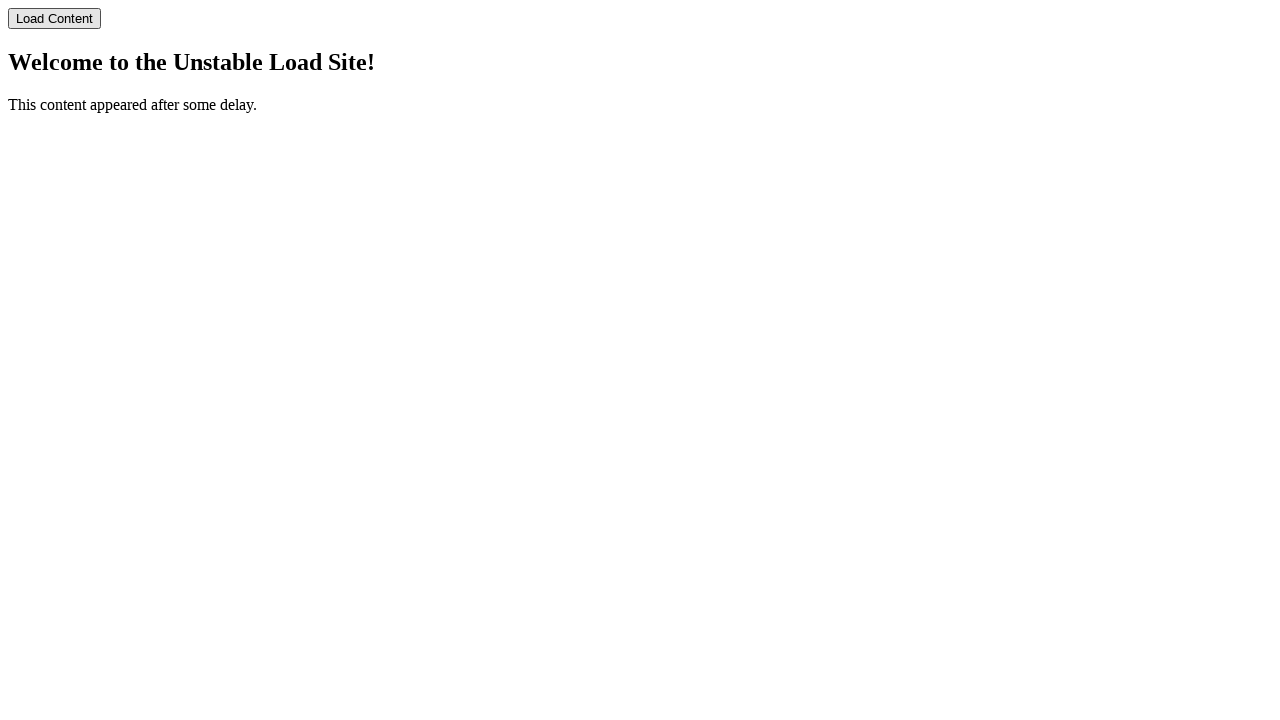

Verified welcome message text matches expected content
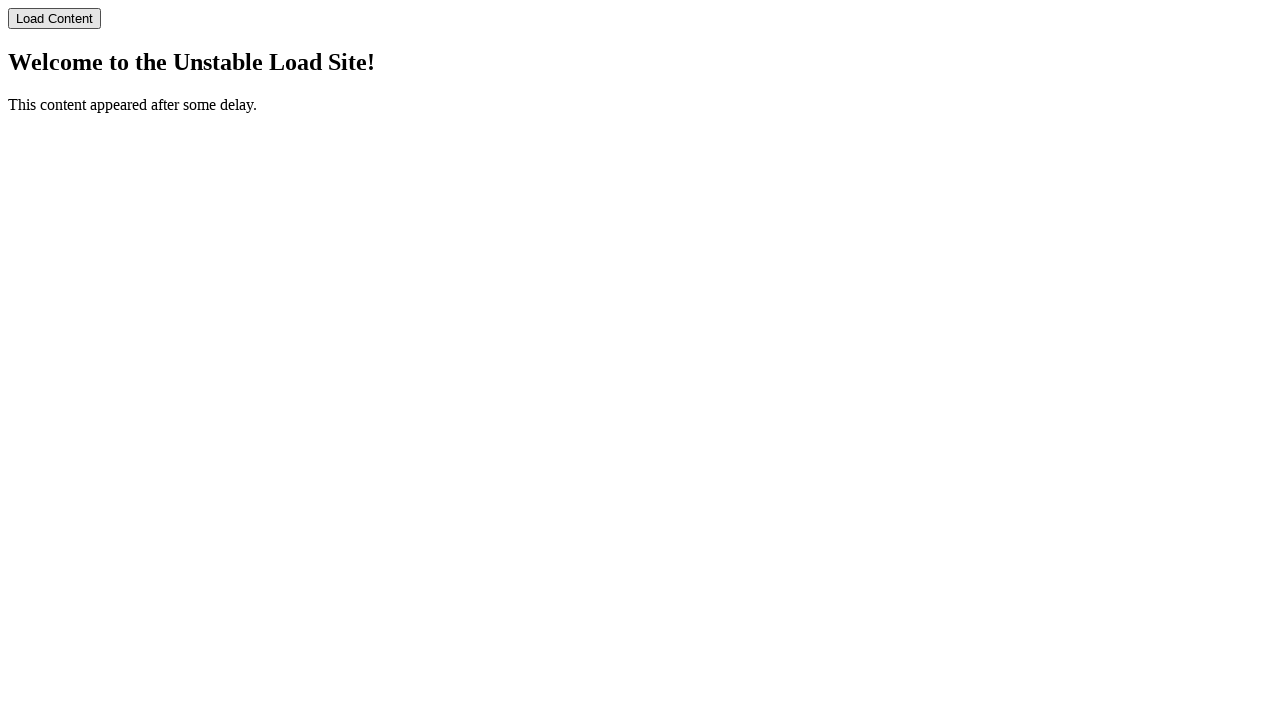

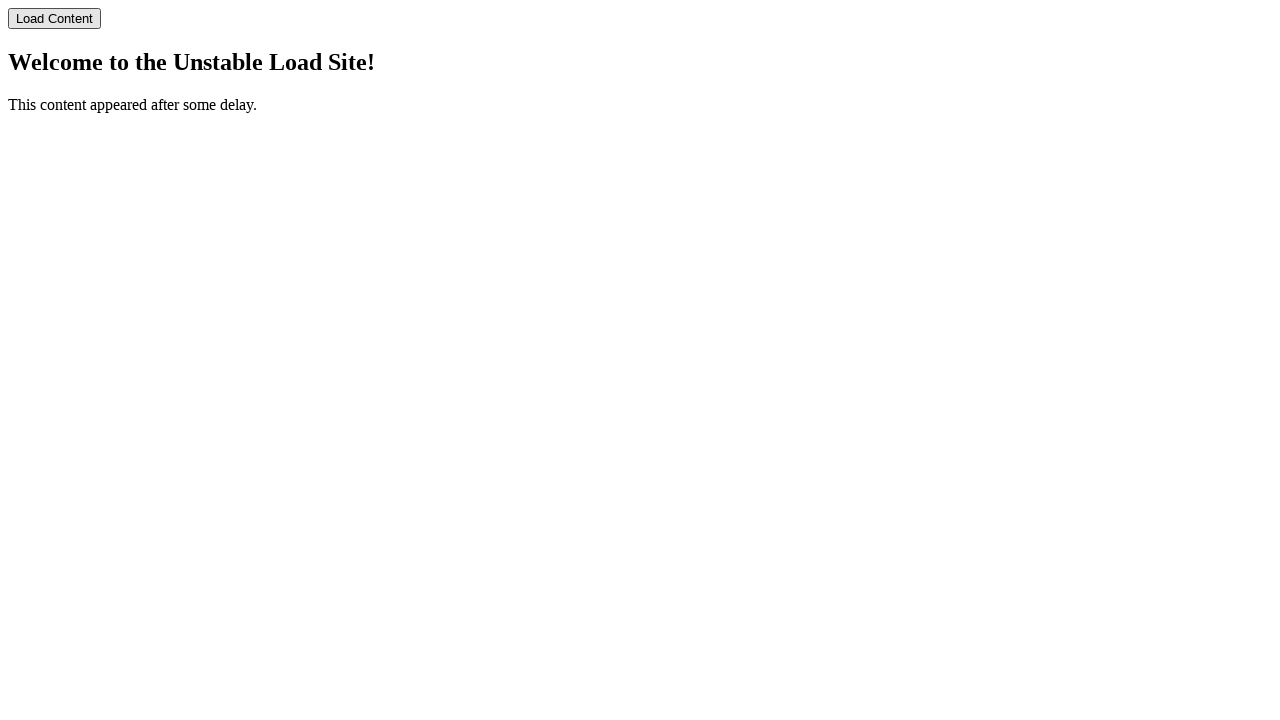